Tests the same web form functionality as the original test but demonstrates Page Object Model pattern - fills text, password, dropdown, date fields, submits, and verifies the result.

Starting URL: https://www.selenium.dev/selenium/web/web-form.html

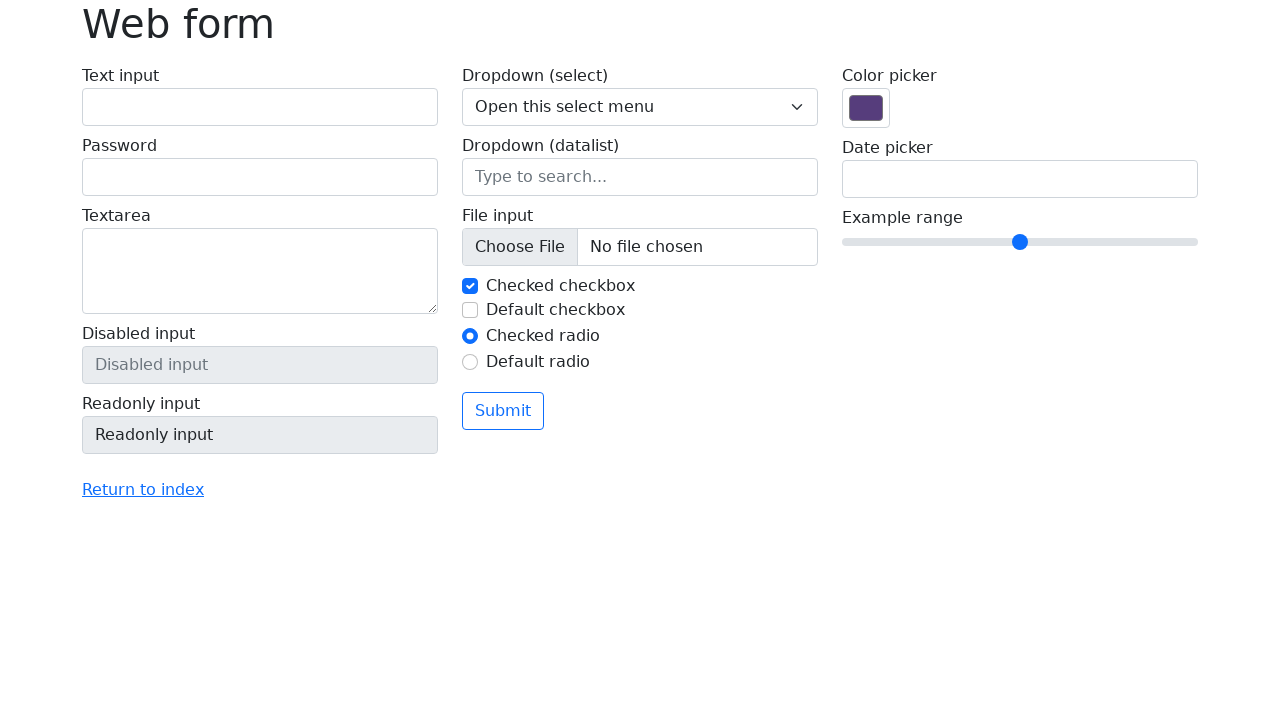

Verified page title is 'Web form'
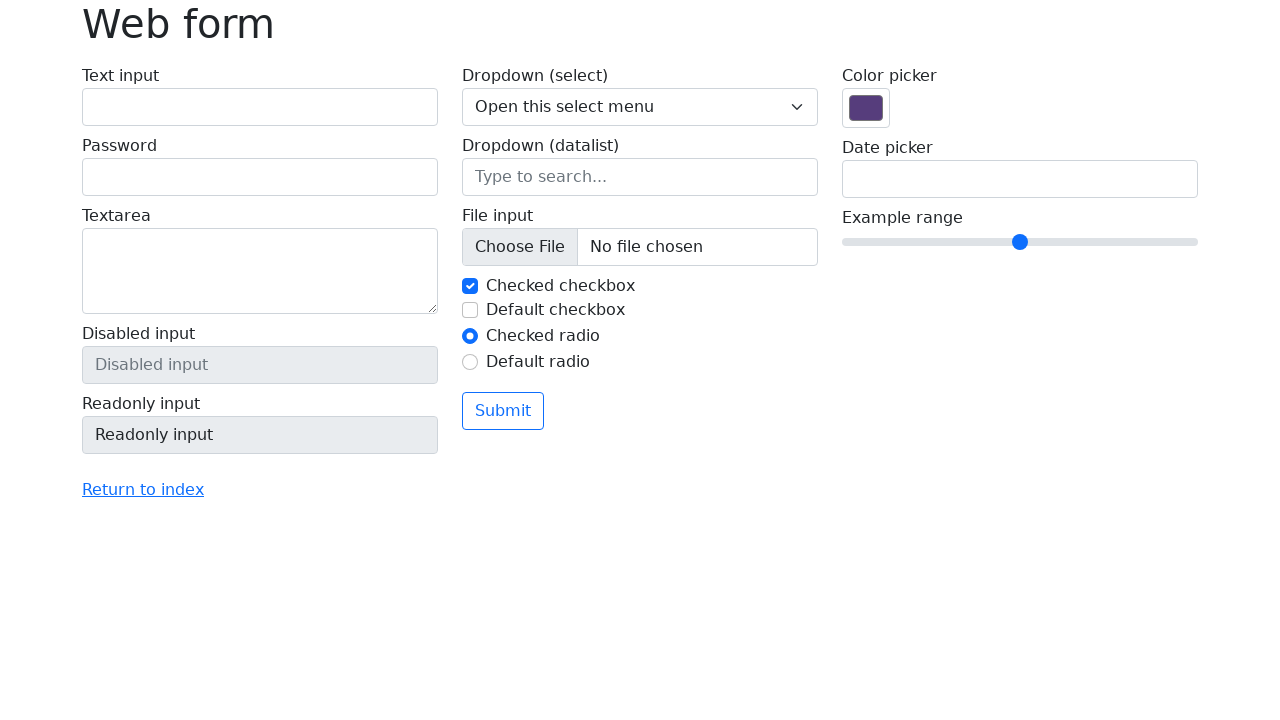

Filled text input field with 'Selenium' on #my-text-id
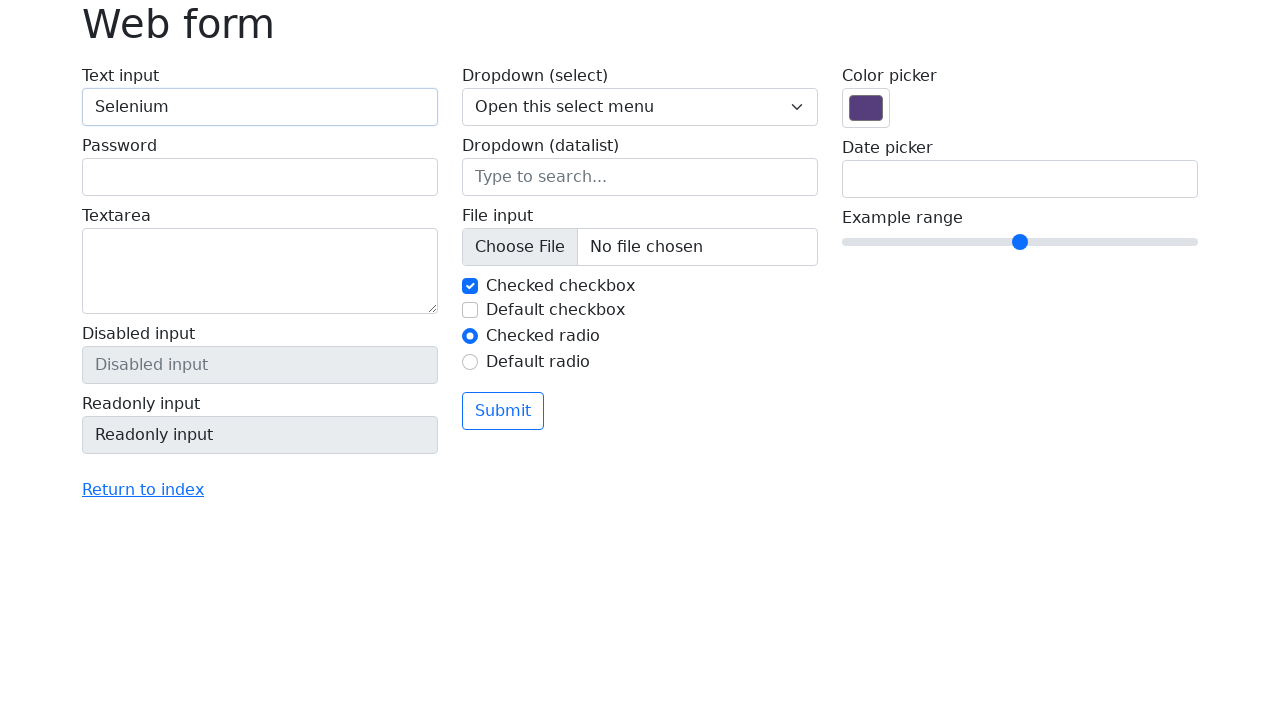

Filled password input field with 'Selenium' on input[name='my-password']
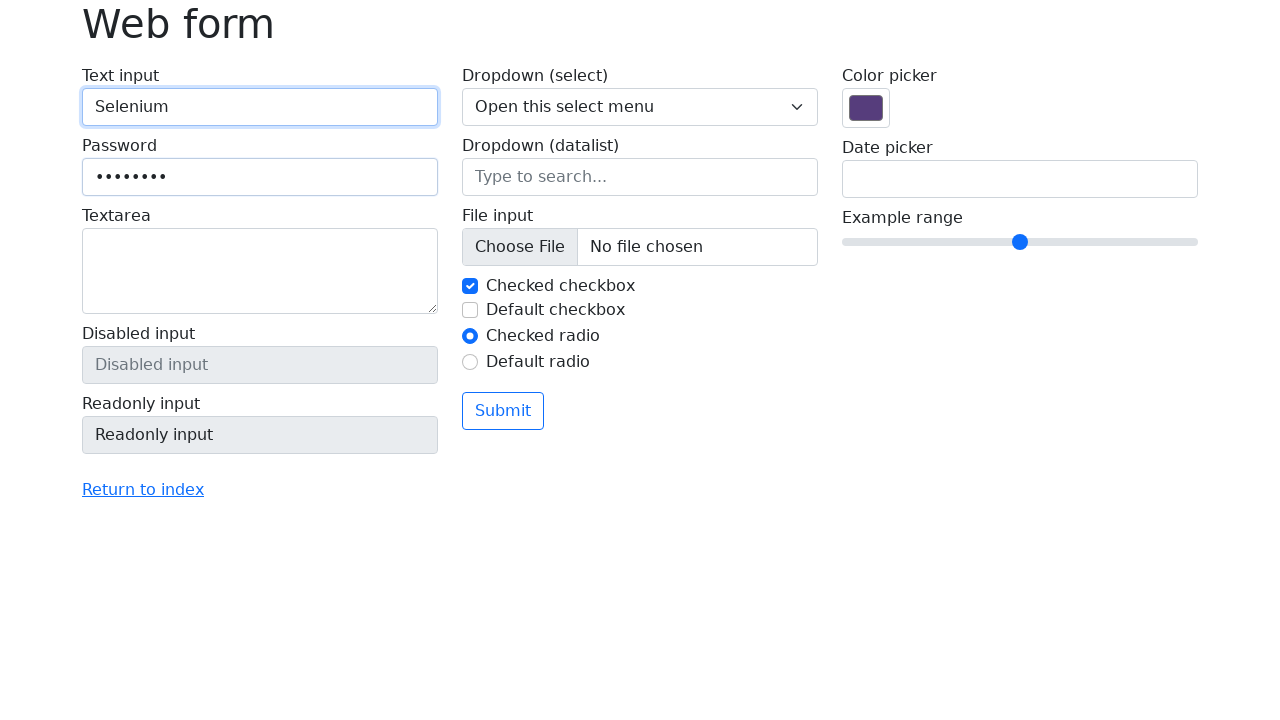

Selected option '2' from dropdown menu on select[name='my-select']
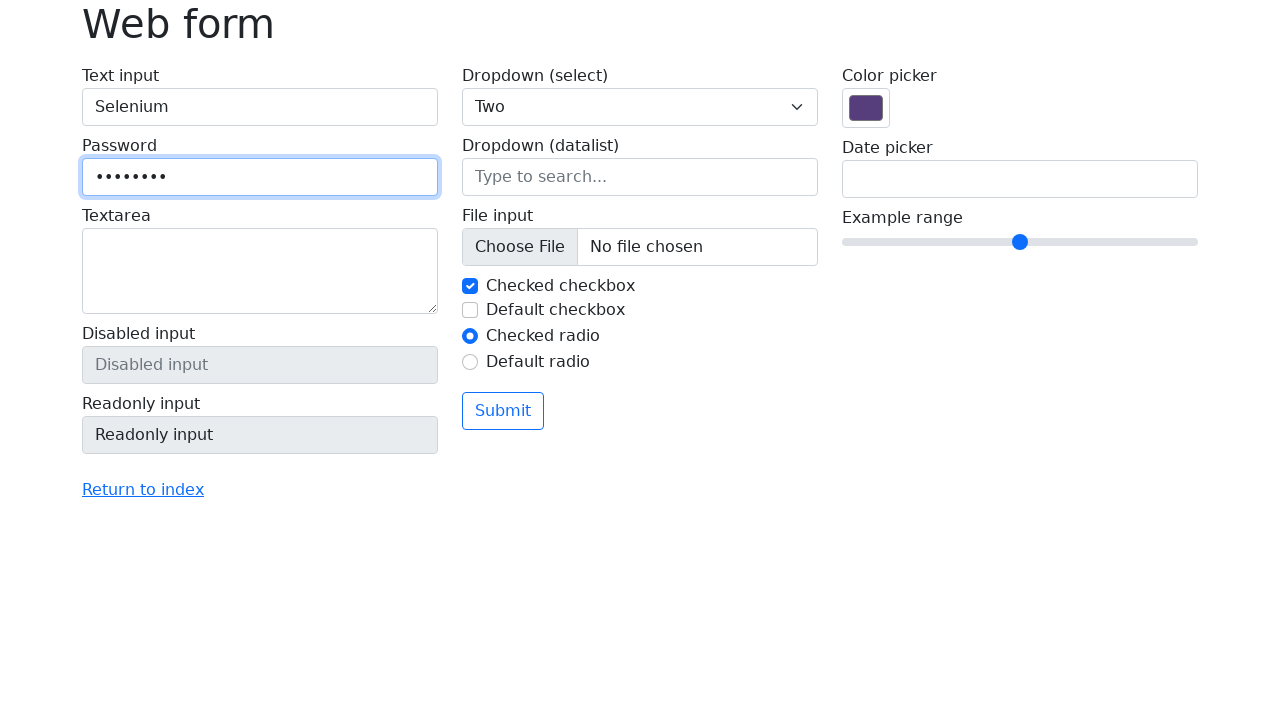

Filled date input field with '05/10/2023' on input[name='my-date']
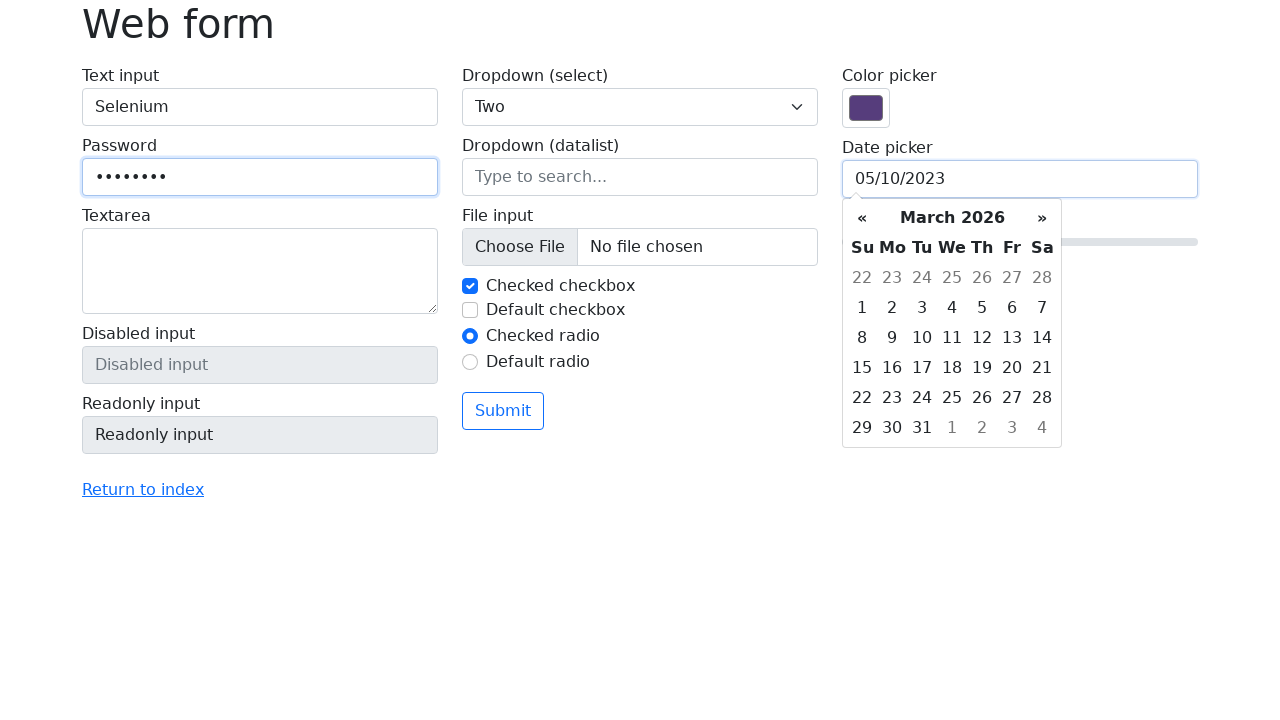

Clicked submit button to submit the form at (503, 411) on button[type='submit']
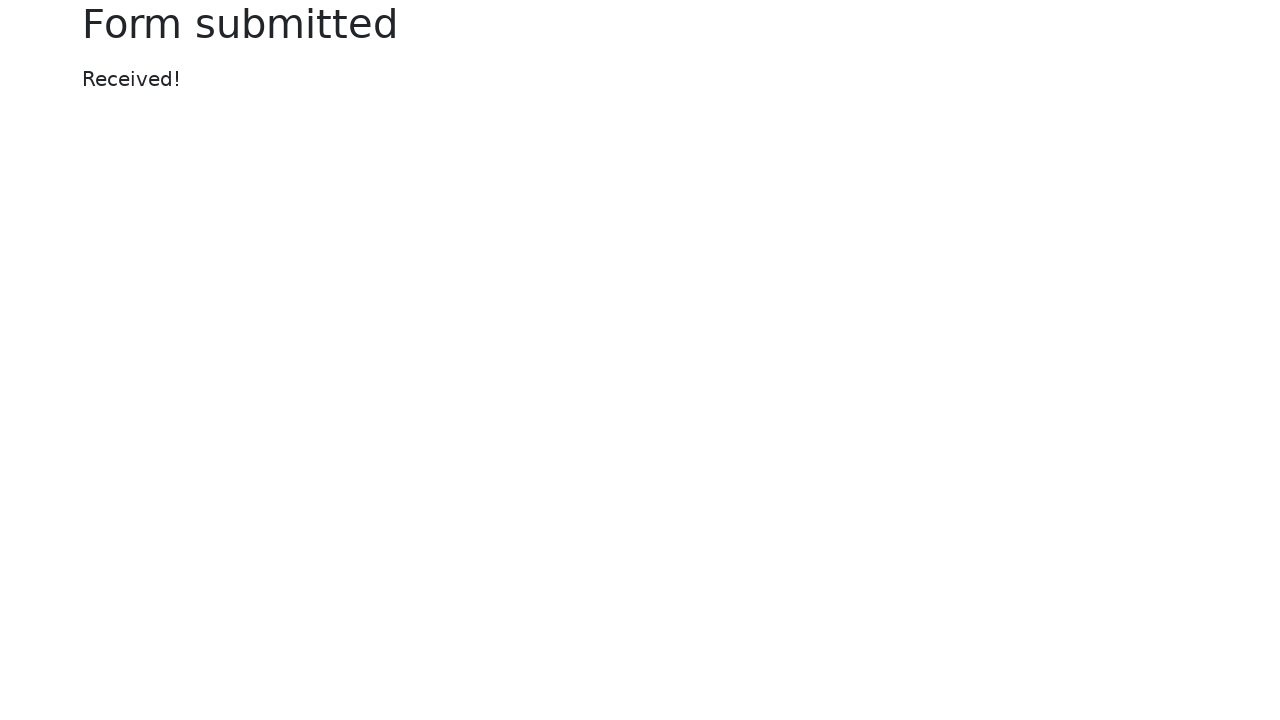

Waited for target page to load with title 'Web form - target page'
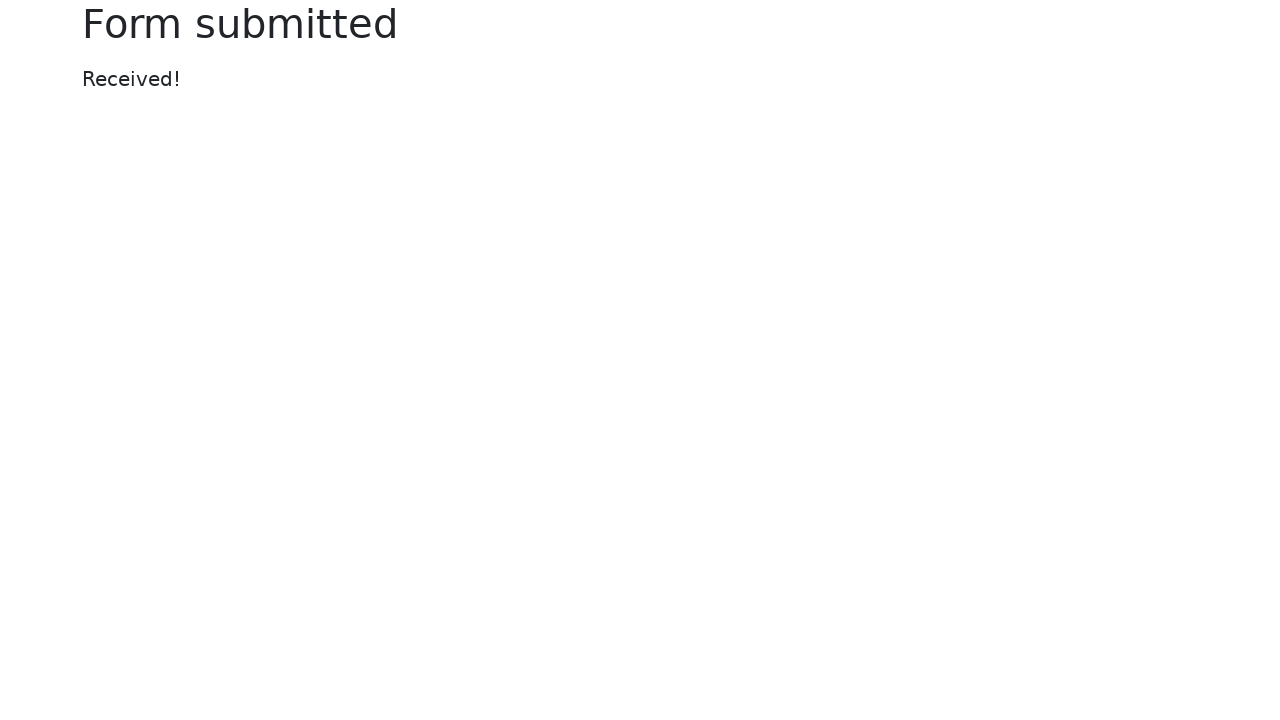

Verified success message displays 'Received!'
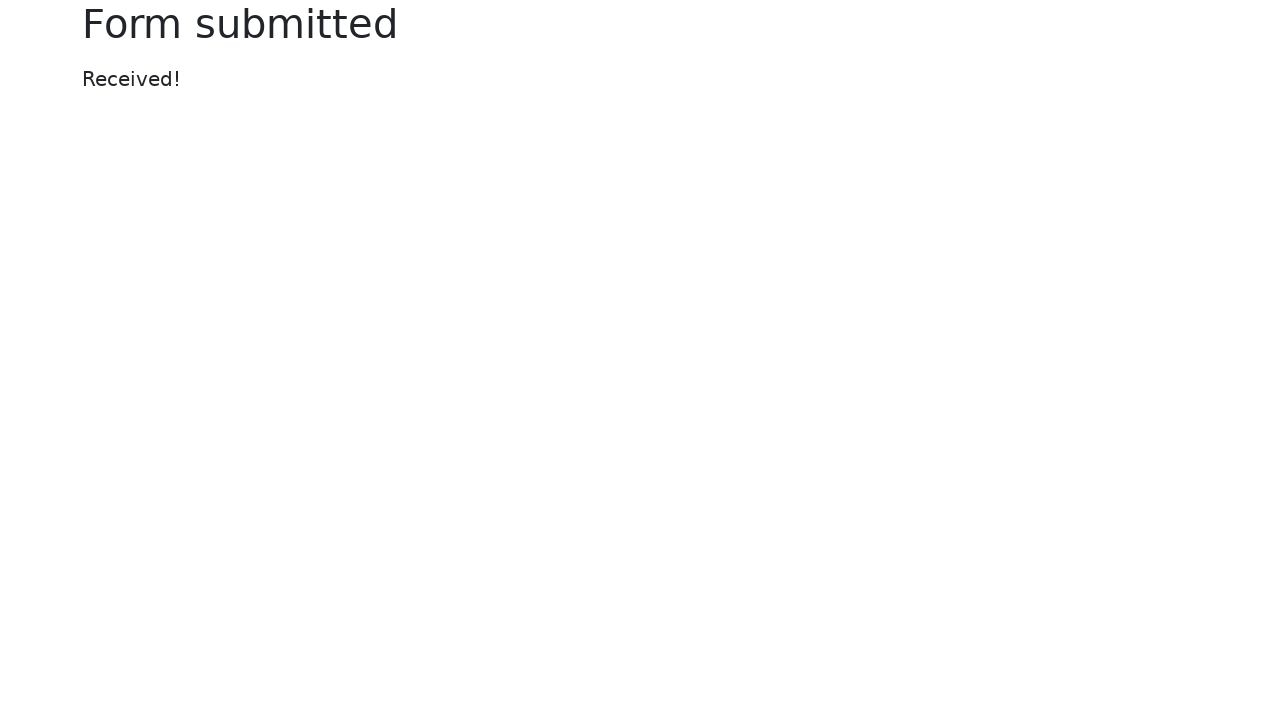

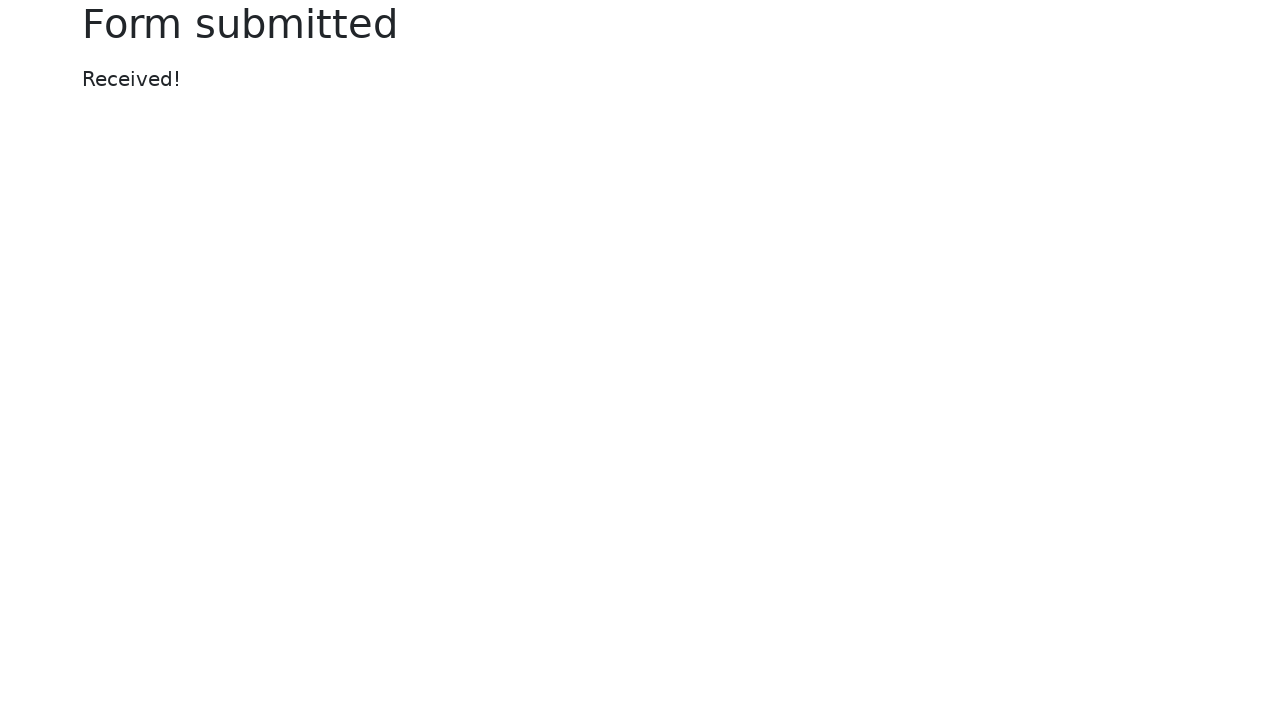